Navigates to Rediff mail login page and unchecks the "Remember me" checkbox if it's already selected

Starting URL: https://mail.rediff.com/cgi-bin/login.cgi

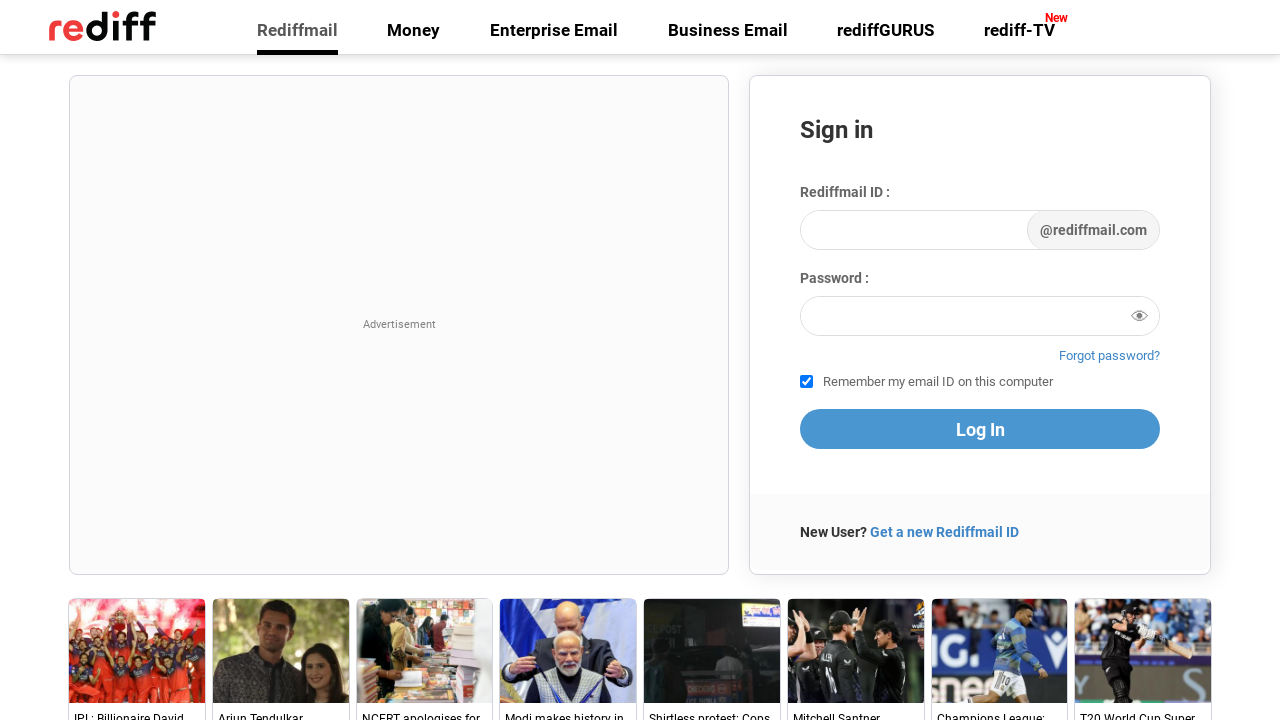

Navigated to Rediff mail login page
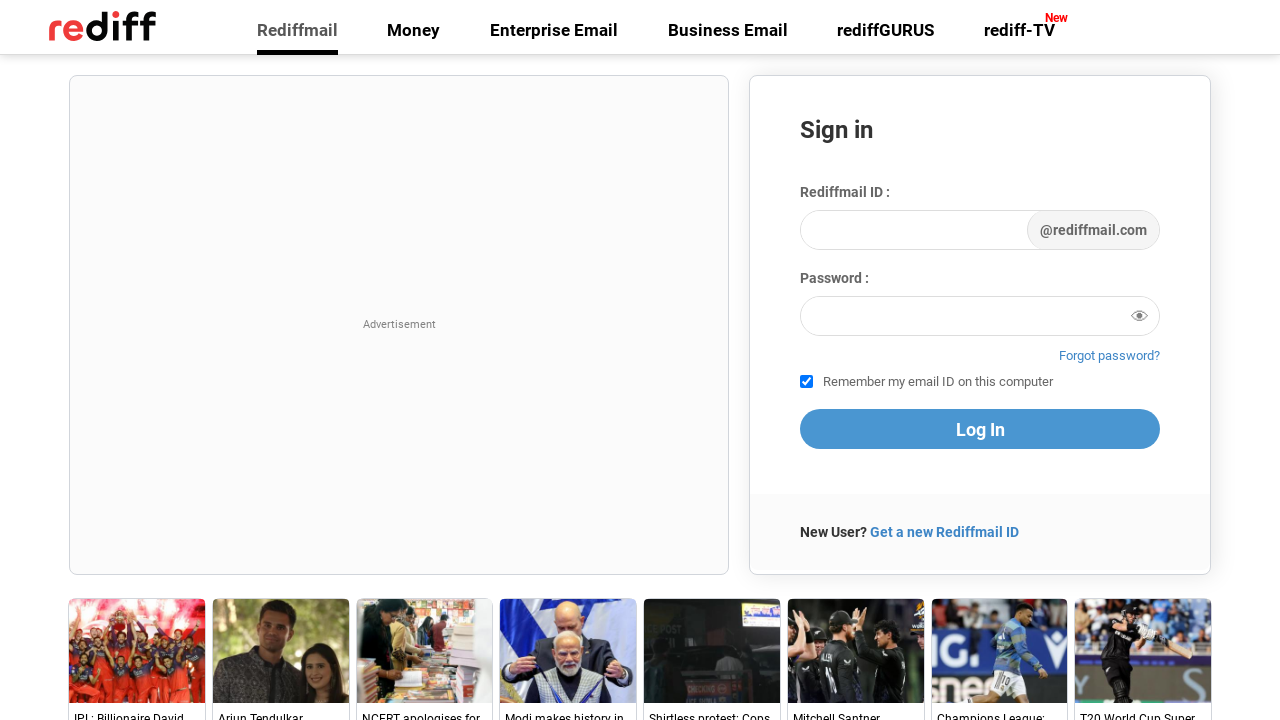

Located the 'Remember me' checkbox element
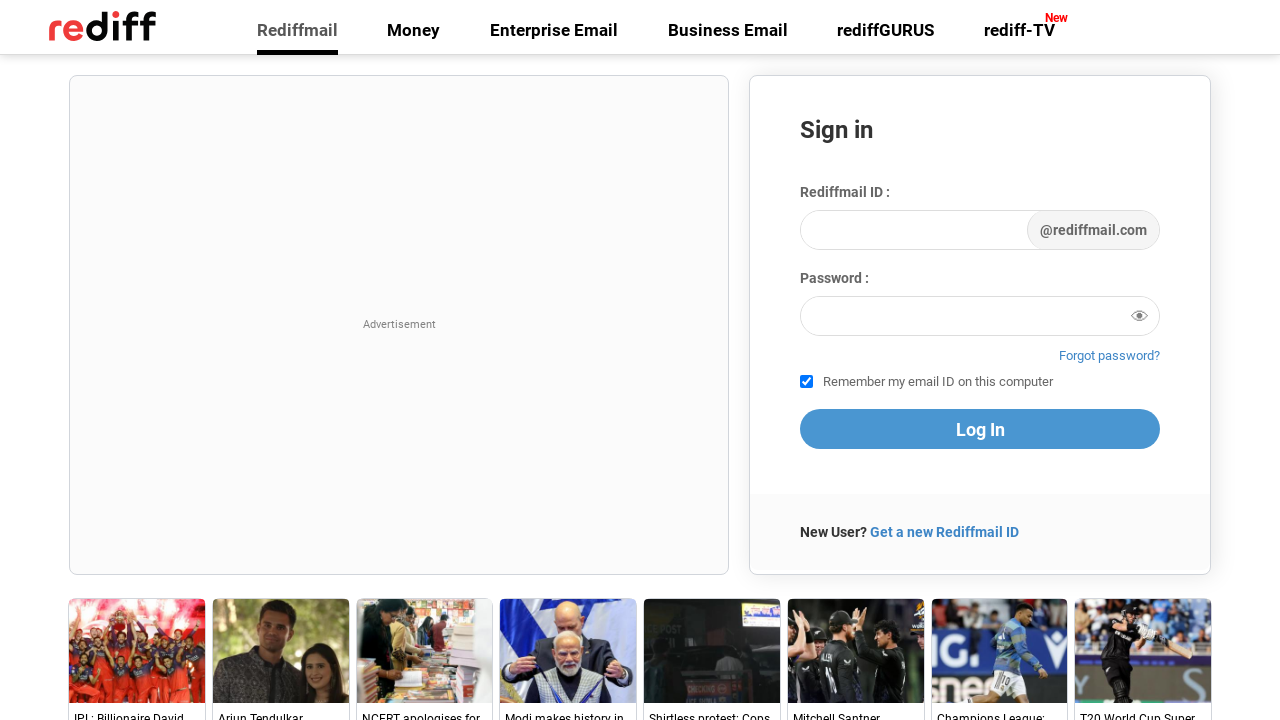

'Remember me' checkbox is visible
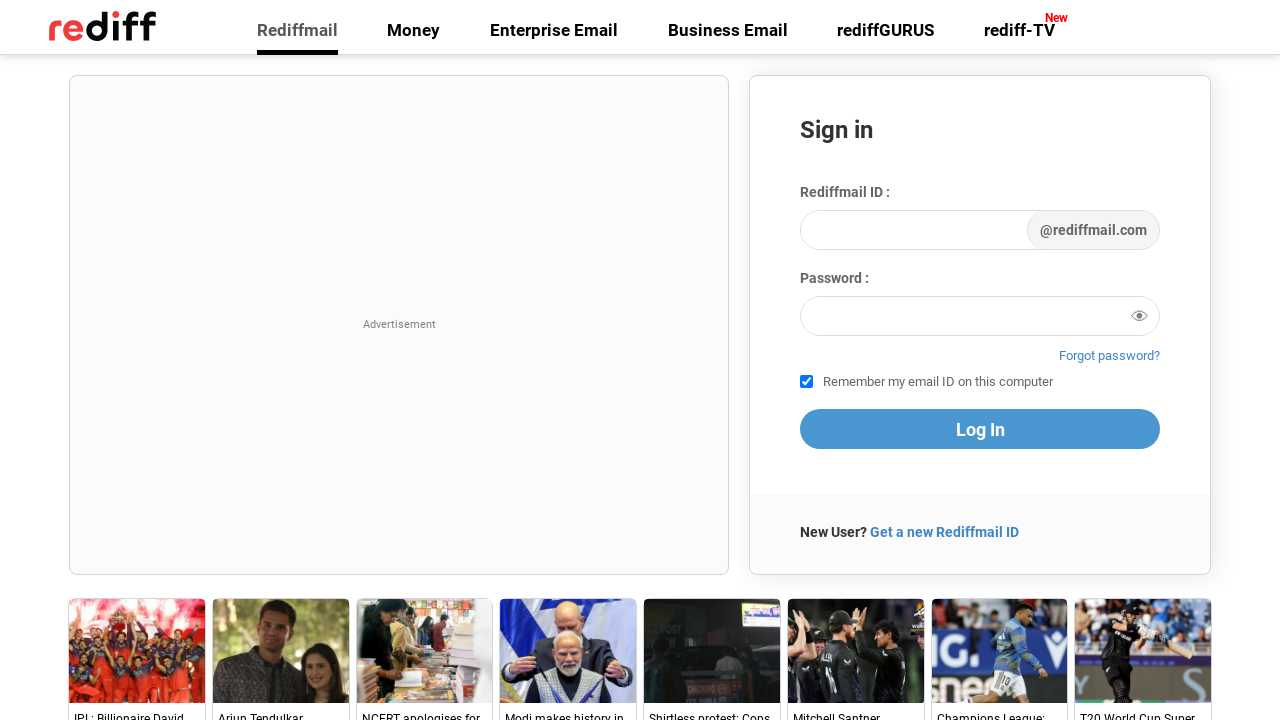

'Remember me' checkbox is enabled
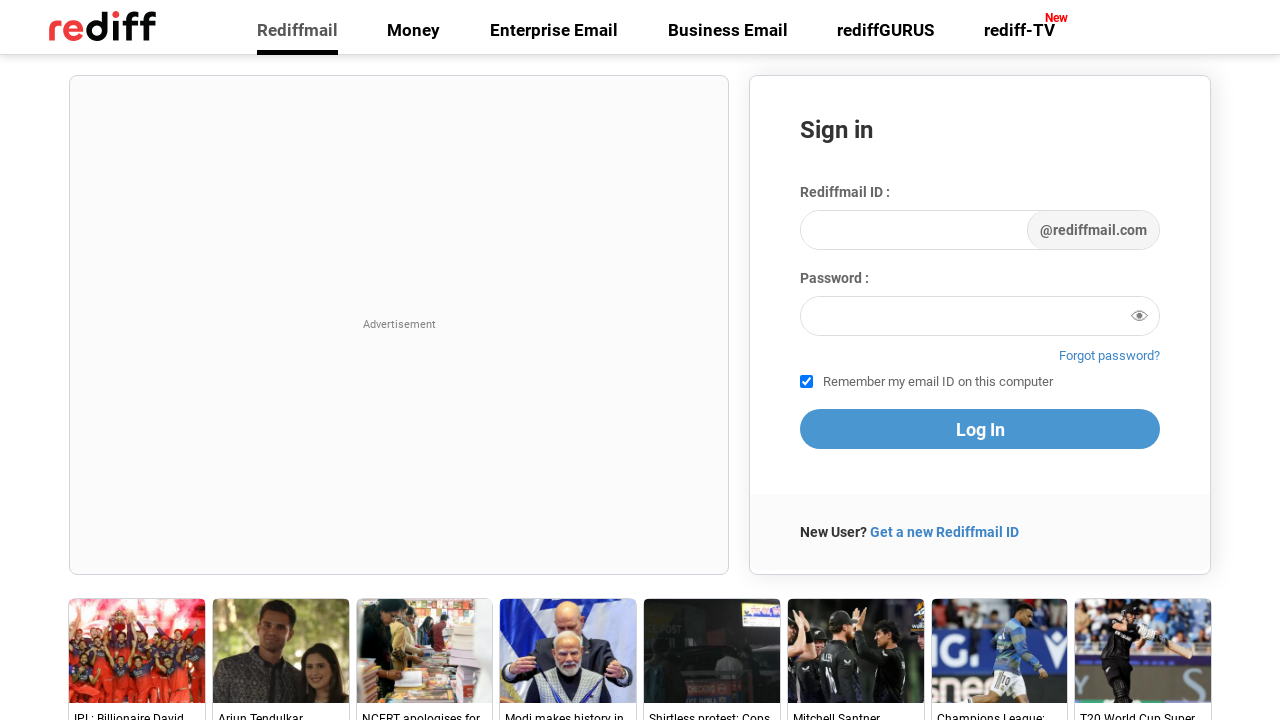

'Remember me' checkbox is checked
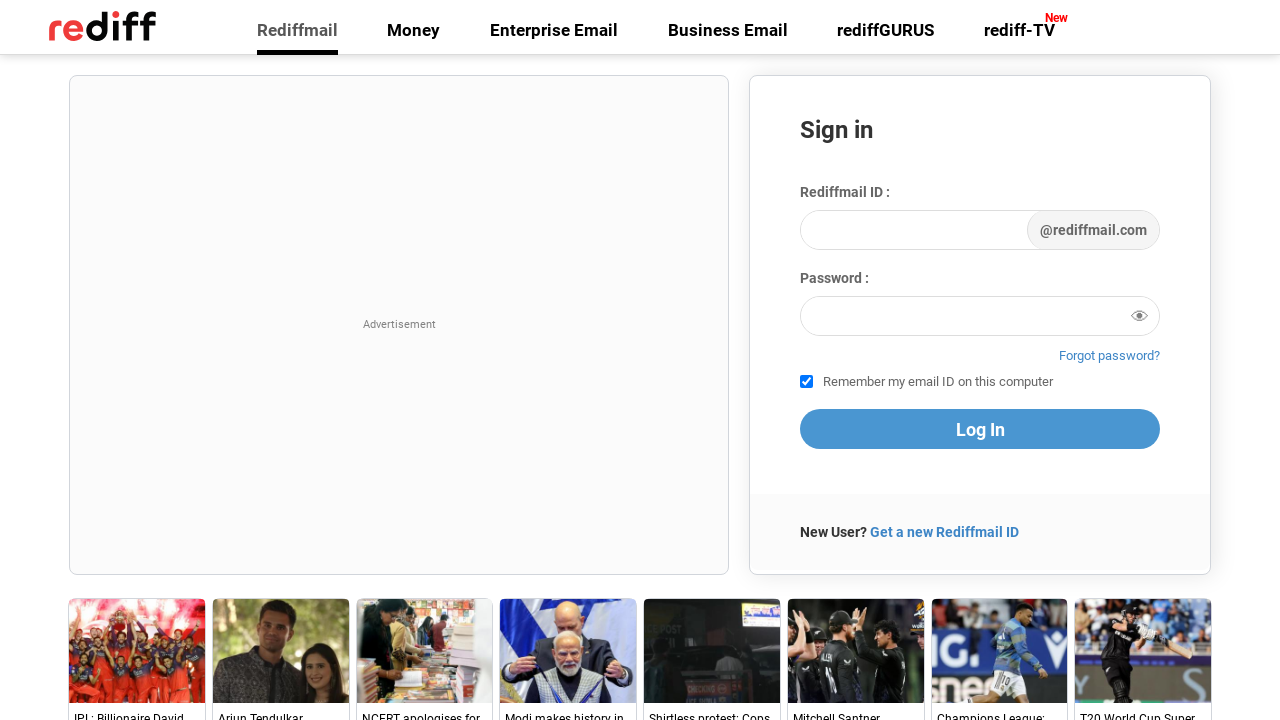

Unchecked the 'Remember me' checkbox at (806, 382) on #remember
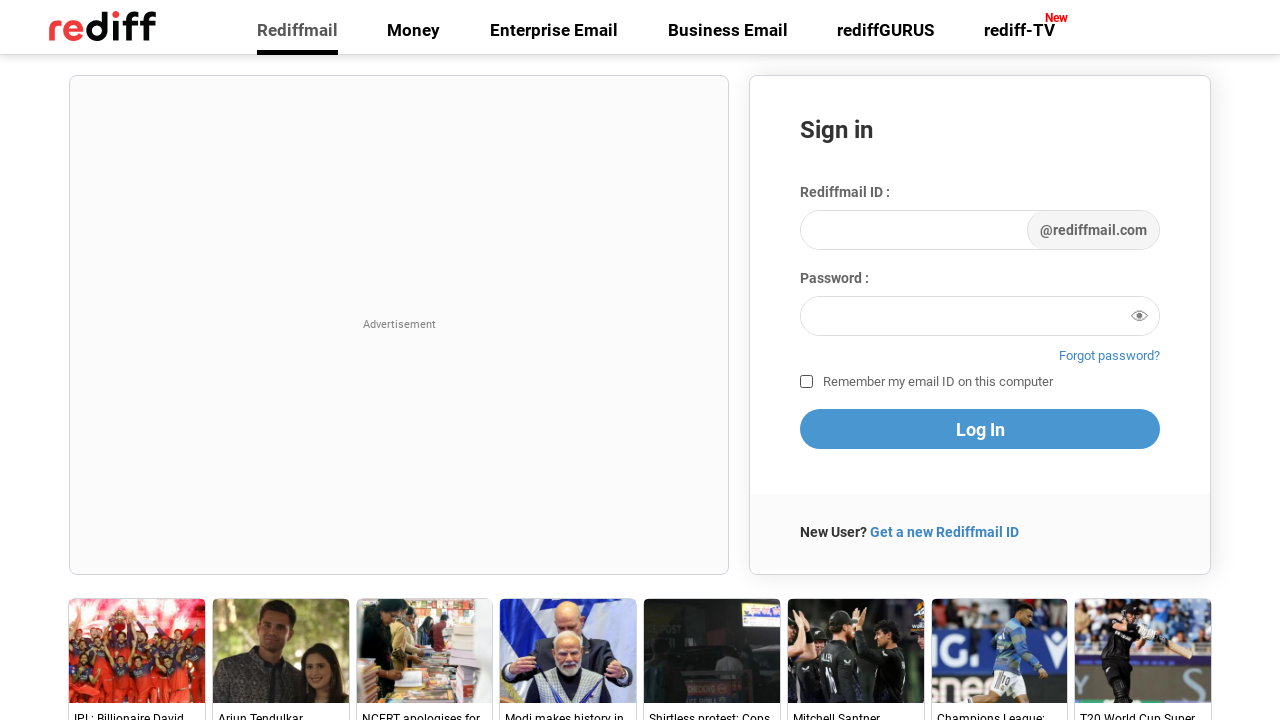

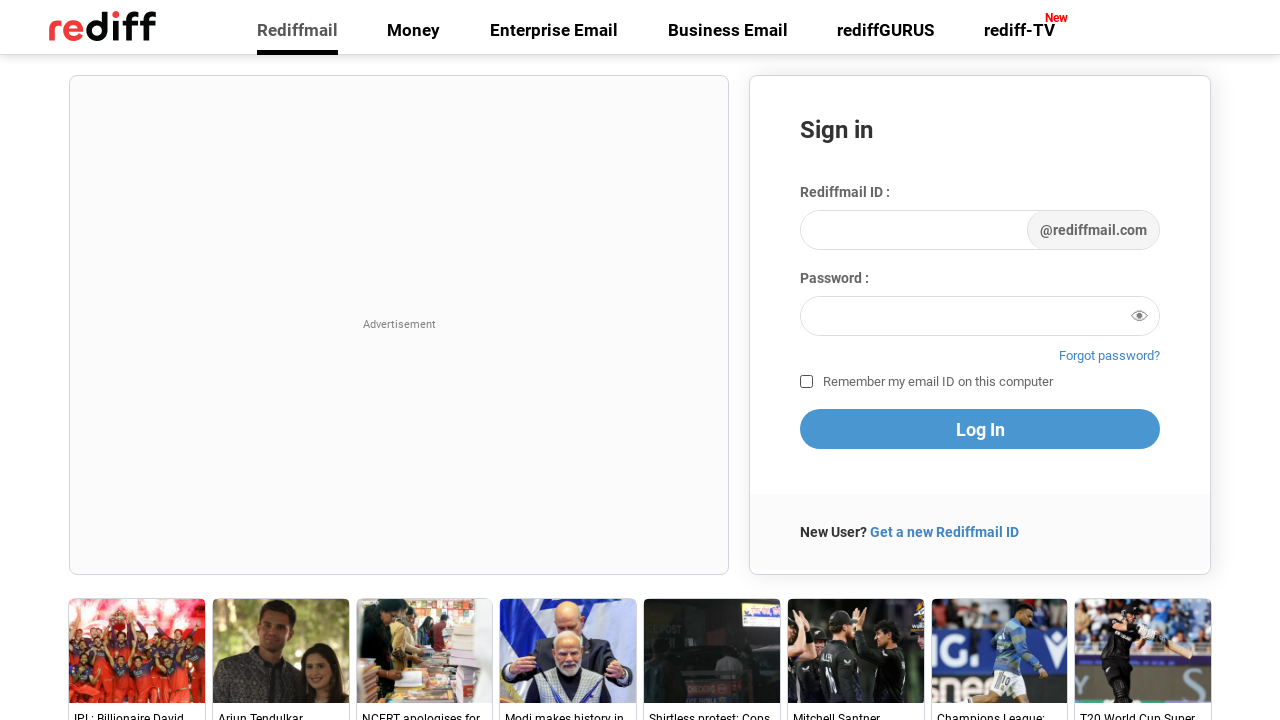